Tests auto-waiting behavior by clicking an AJAX button and locating the success element that appears after the AJAX request completes

Starting URL: http://uitestingplayground.com/ajax

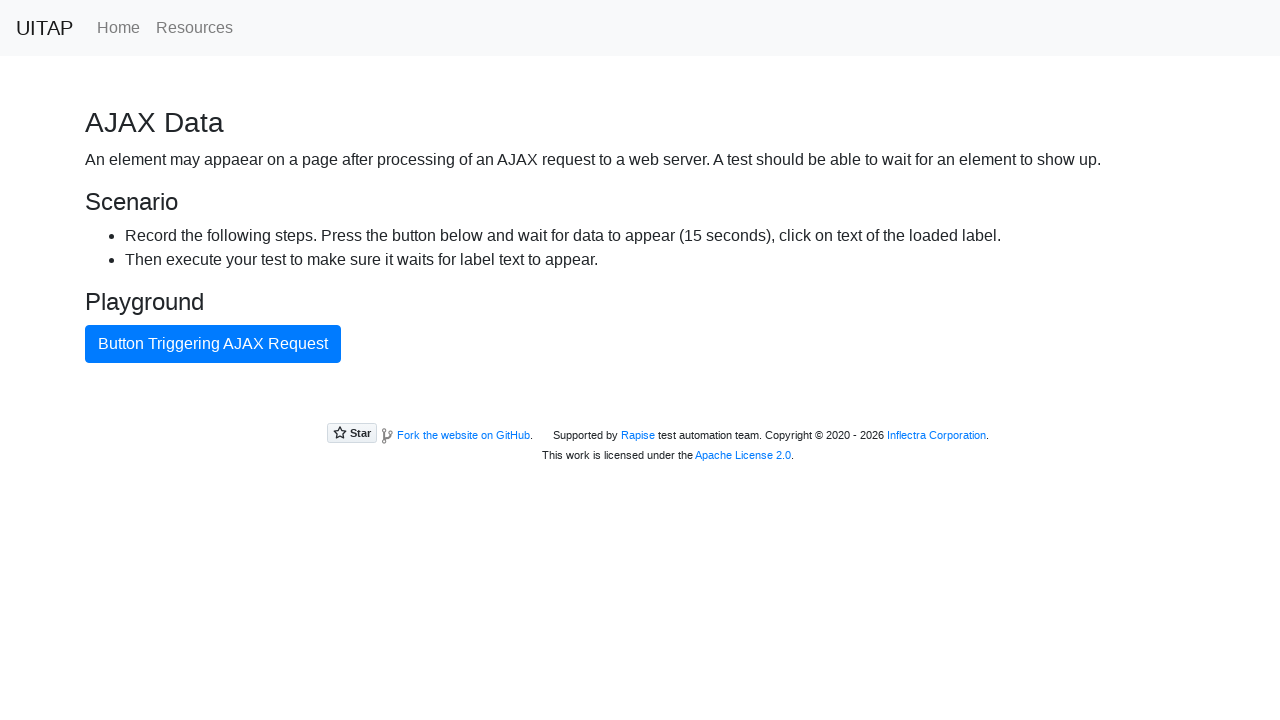

Clicked button that triggers AJAX request at (213, 344) on internal:text="Button Triggering AJAX Request"i
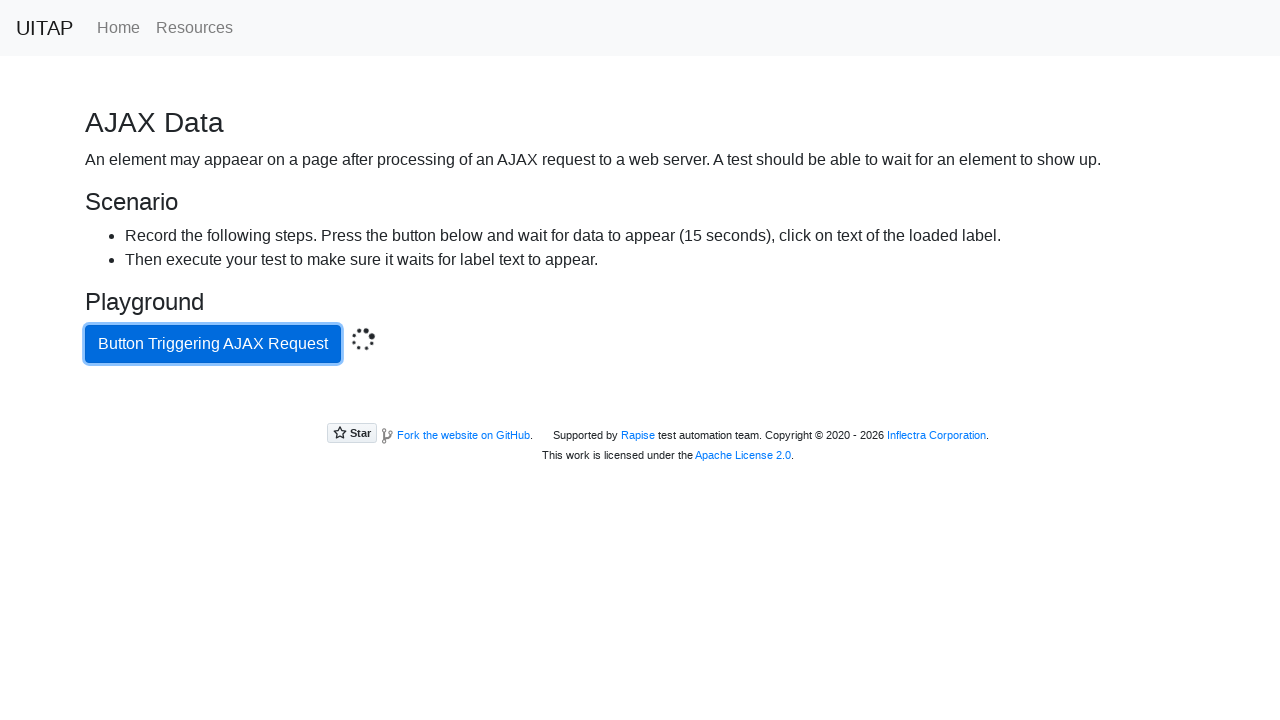

Located success element with .bg-success selector
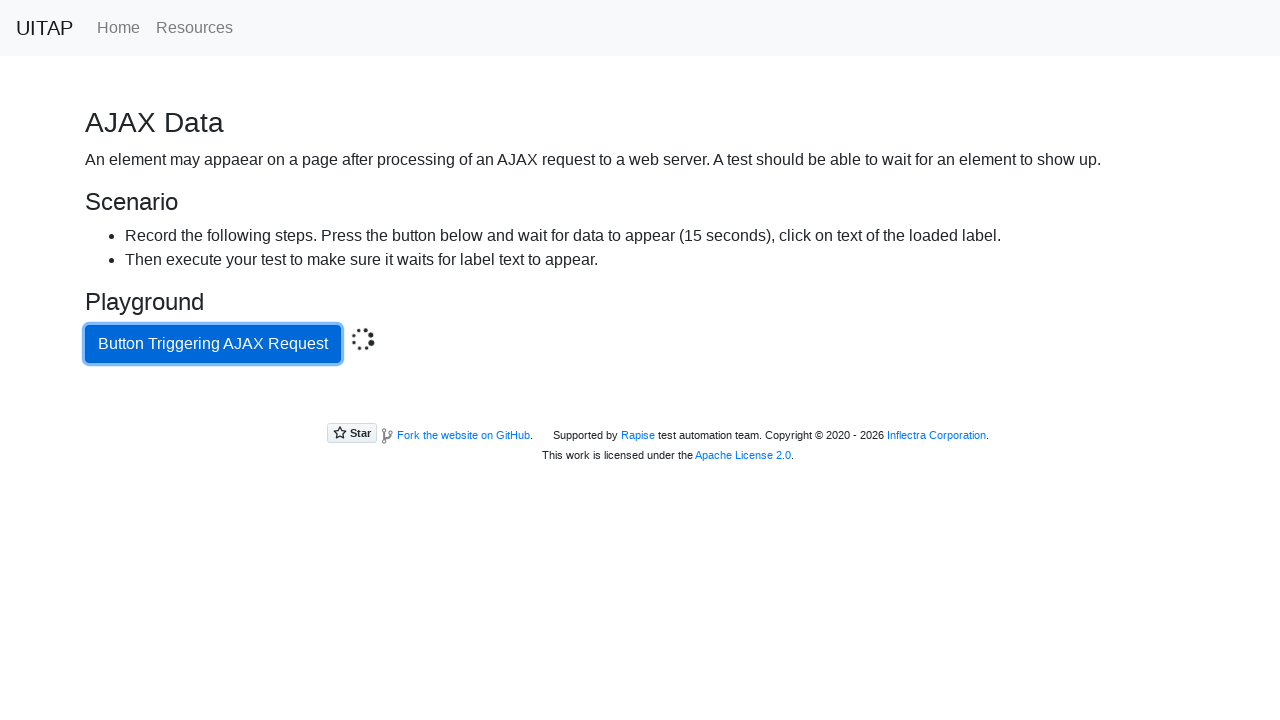

Success element appeared after AJAX request completed
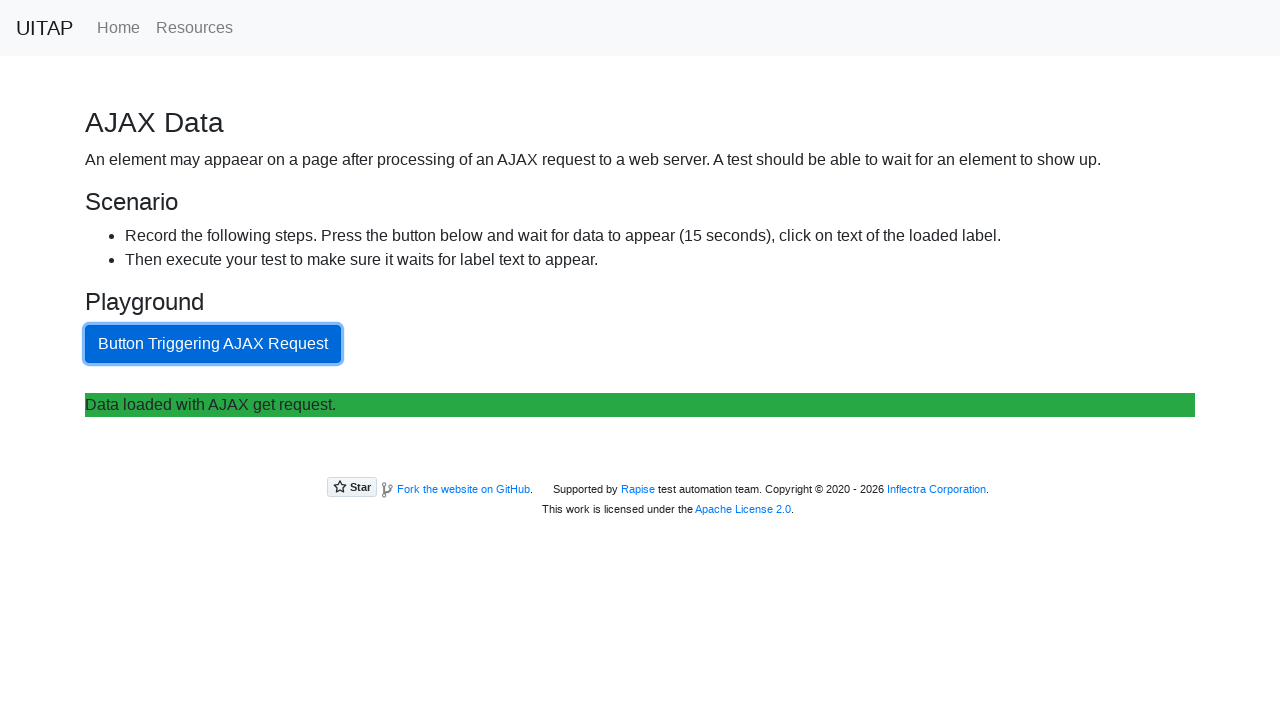

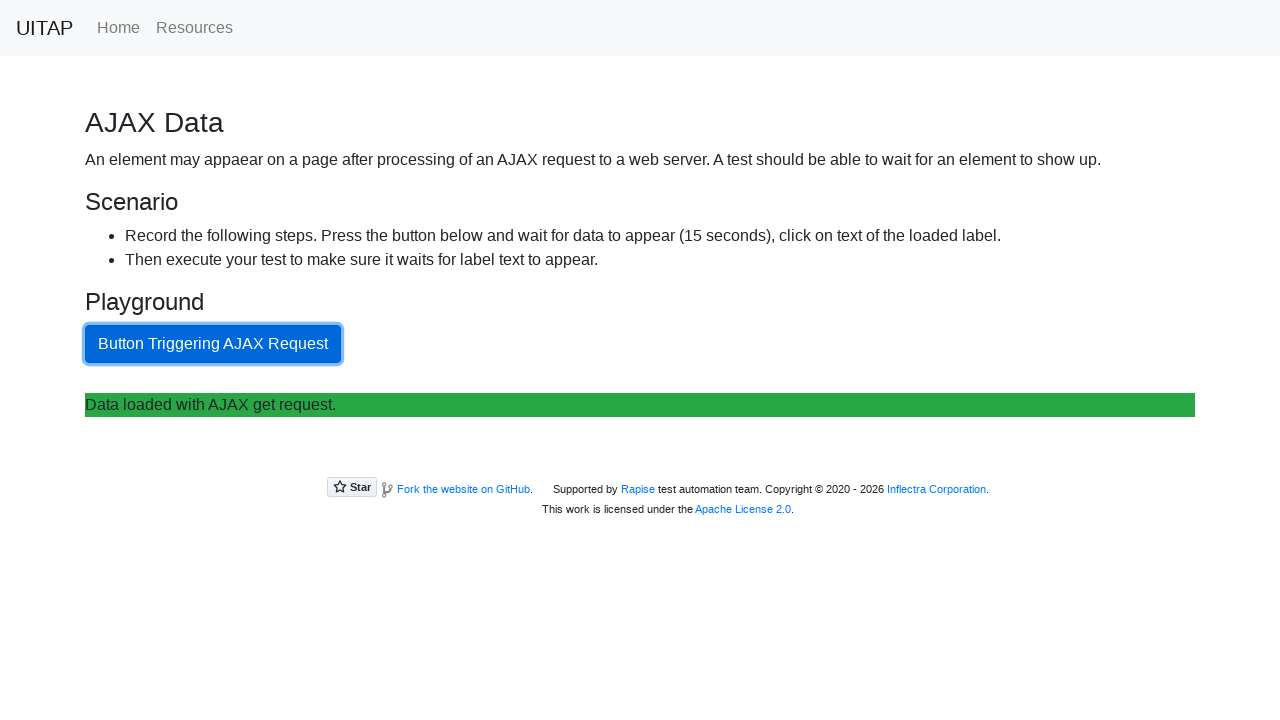